Tests a demo page for broken links and images by verifying image elements are properly loaded and clicking on a valid link element, then scrolling the page.

Starting URL: https://demoqa.com/broken

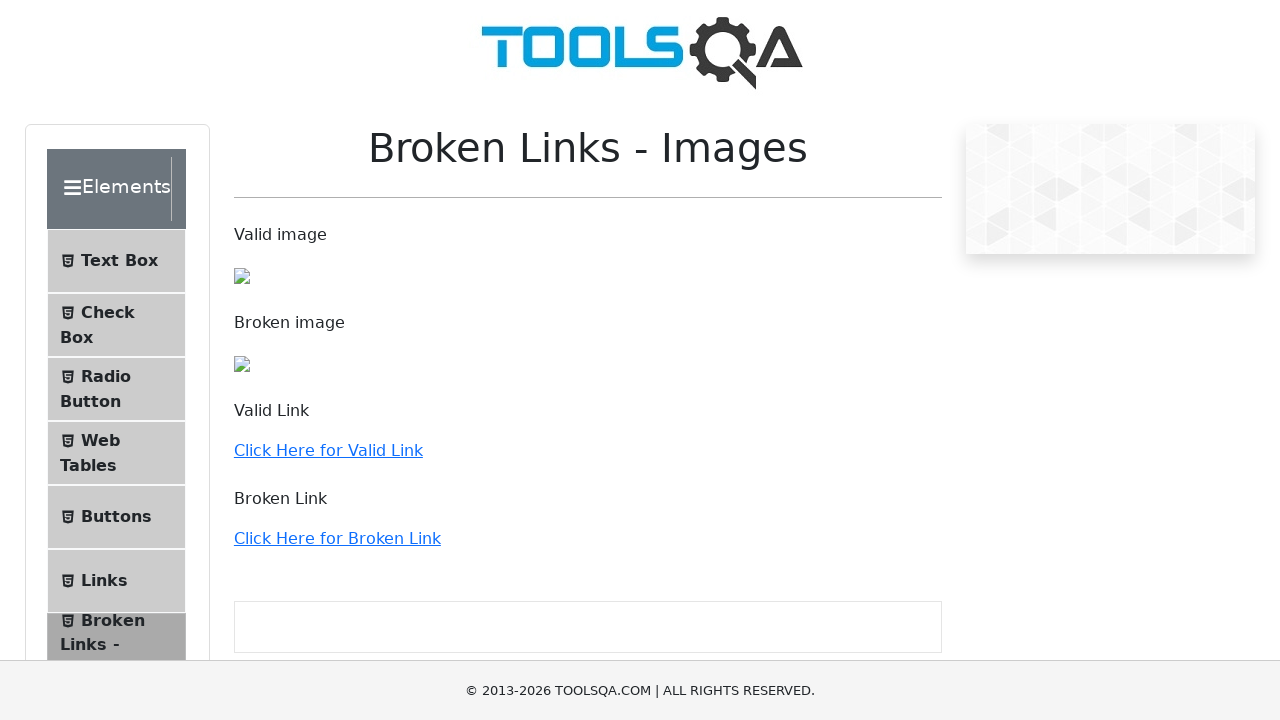

Page loaded and DOM content ready
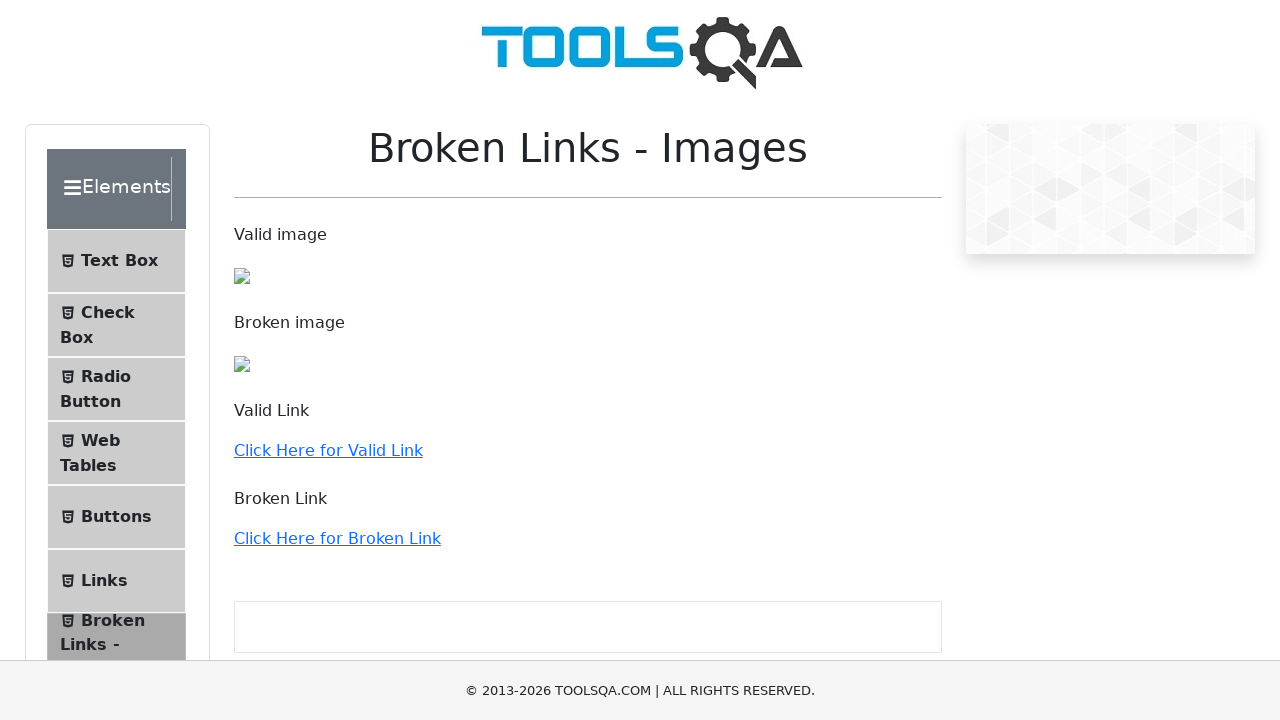

Retrieved all image elements from the page
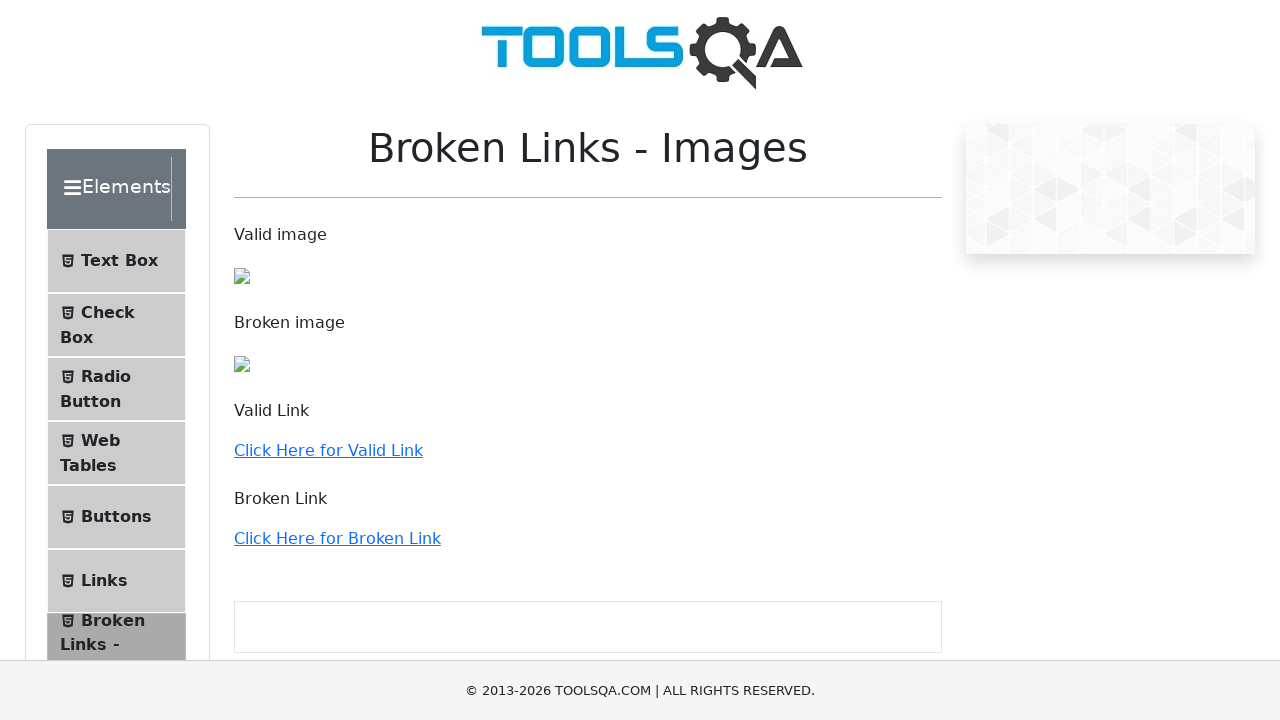

Selected the third image element
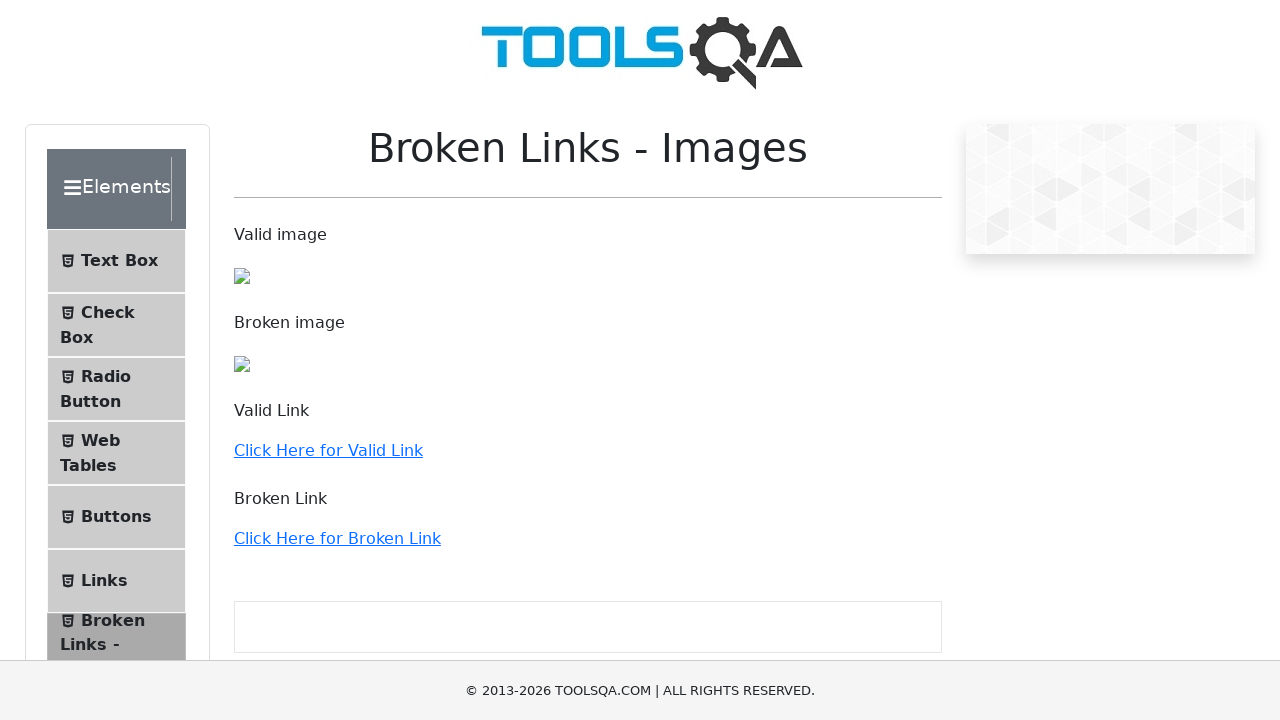

Verified third image is properly loaded: False
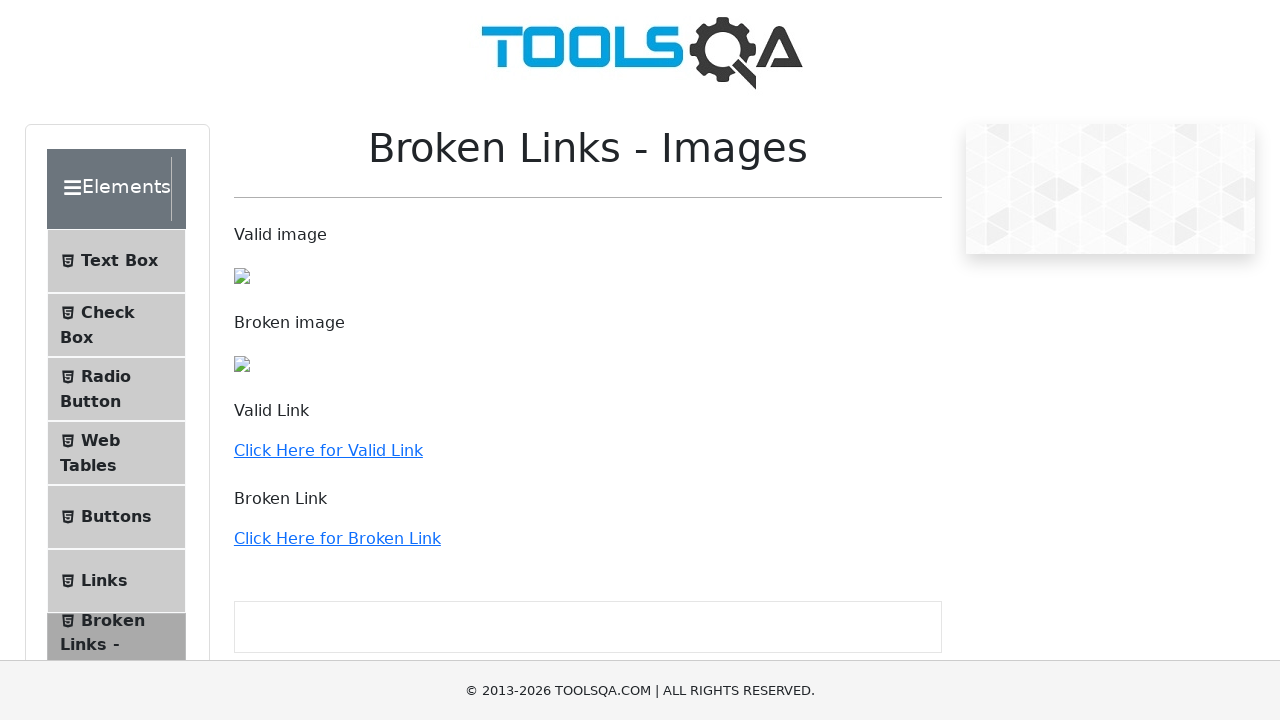

Located valid link element on page
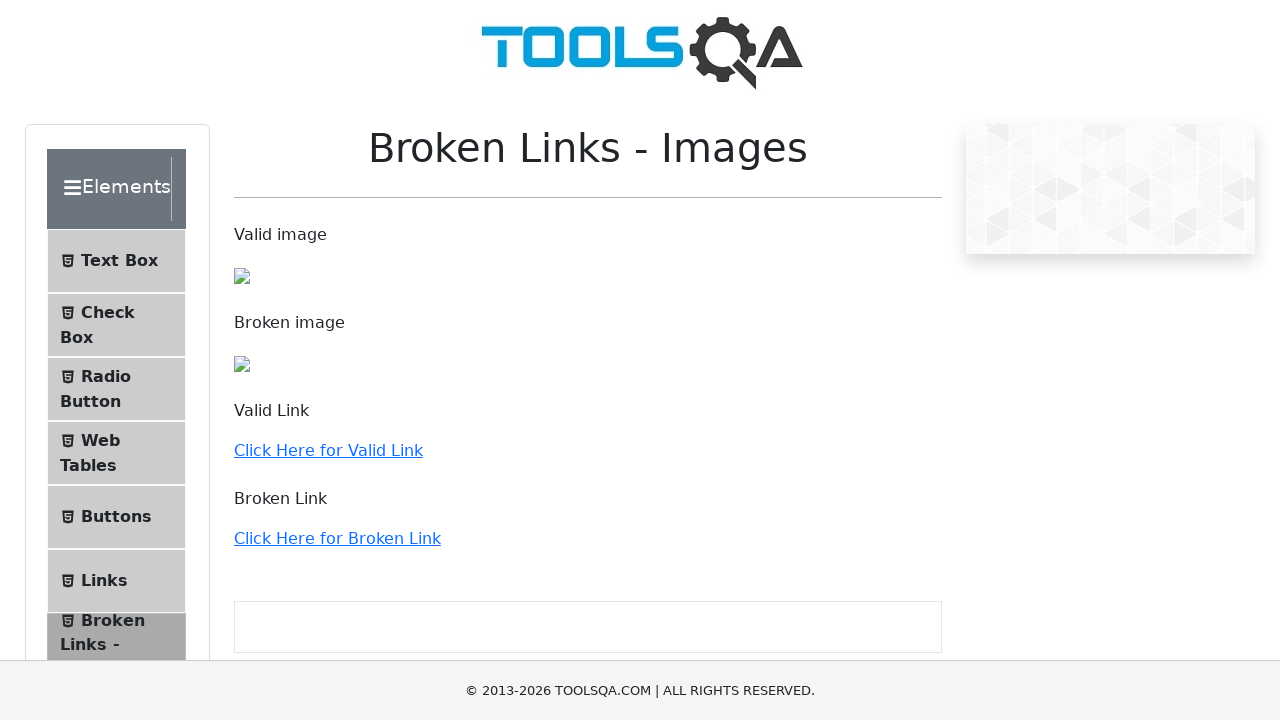

Valid link element is now visible
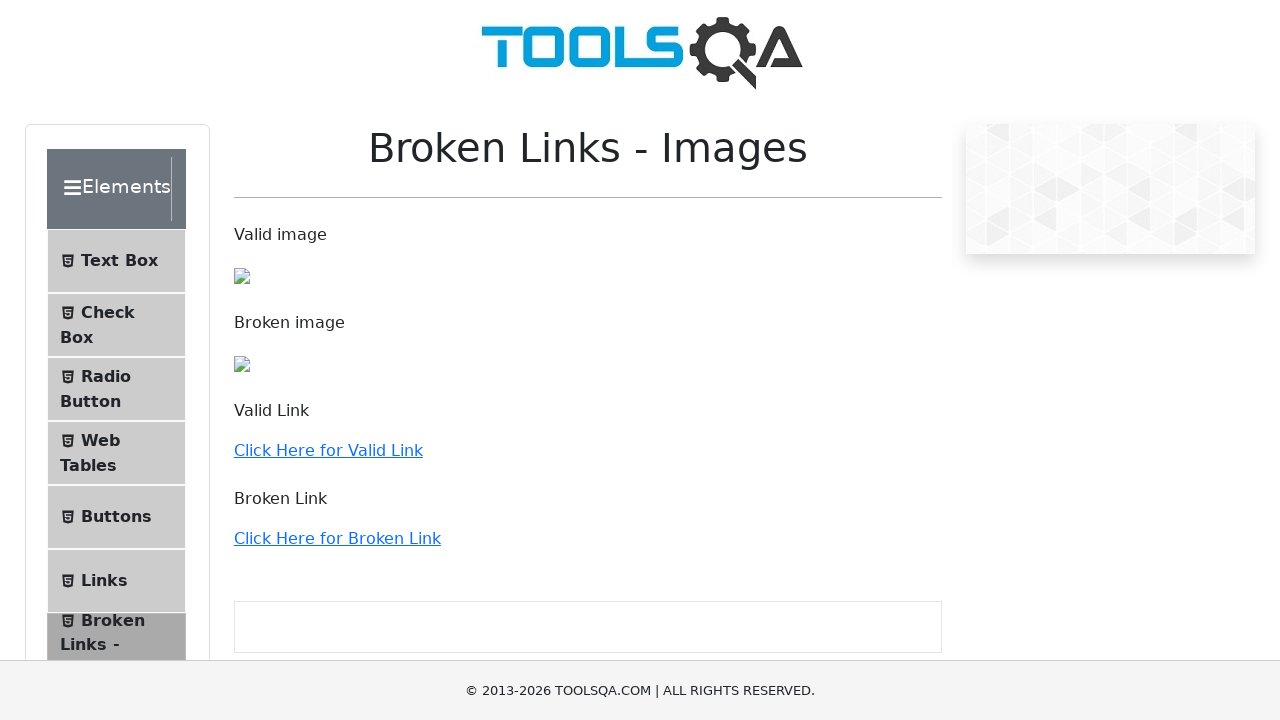

Retrieved link href attribute: http://demoqa.com
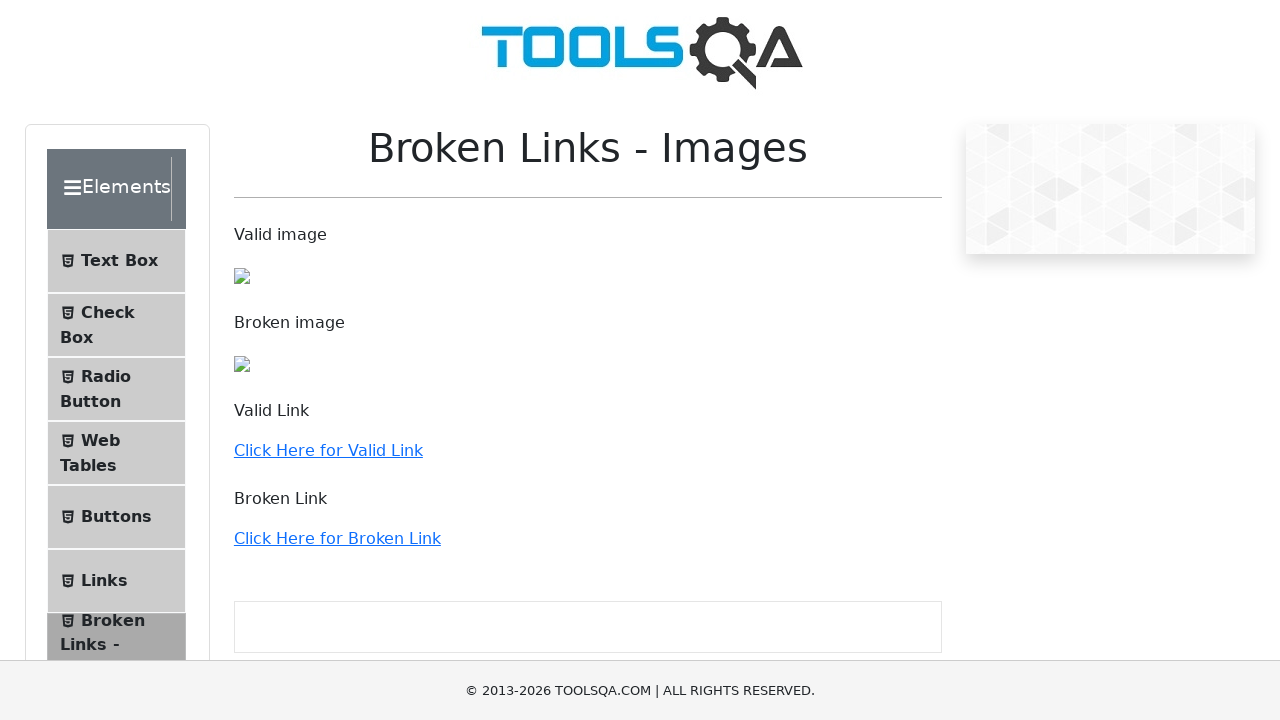

Scrolled page down by 400 pixels
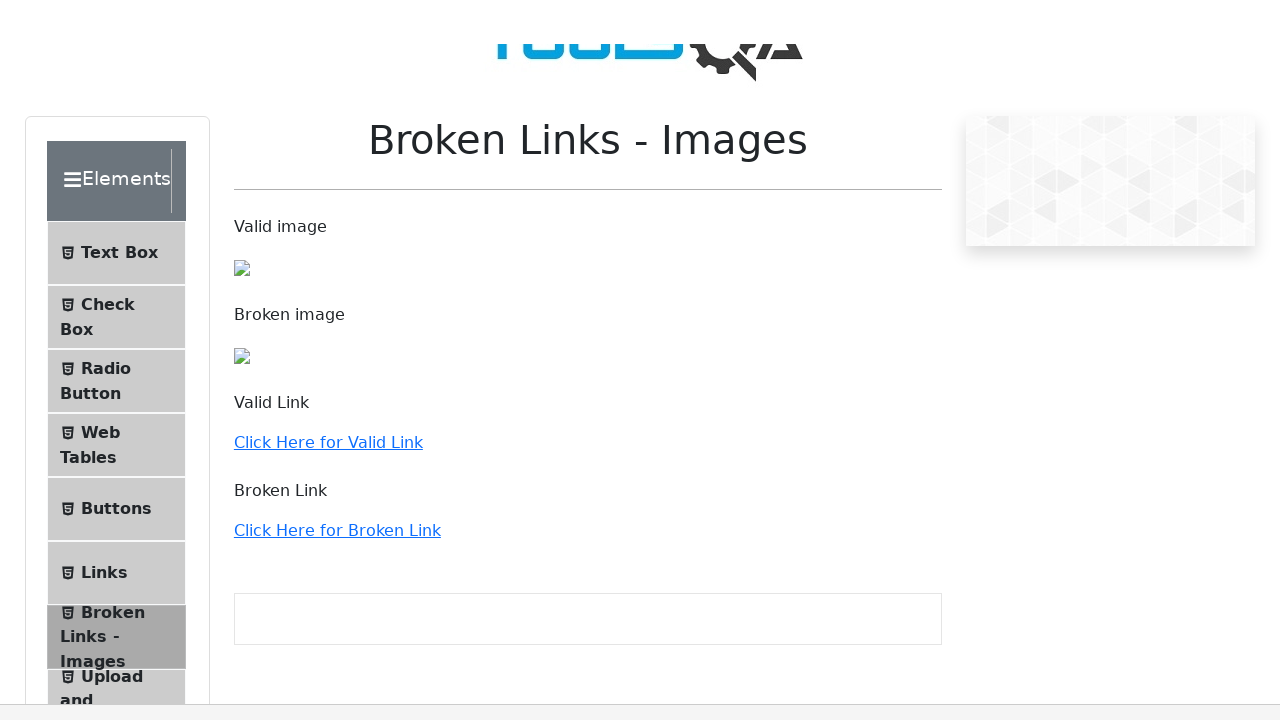

Scroll animation completed
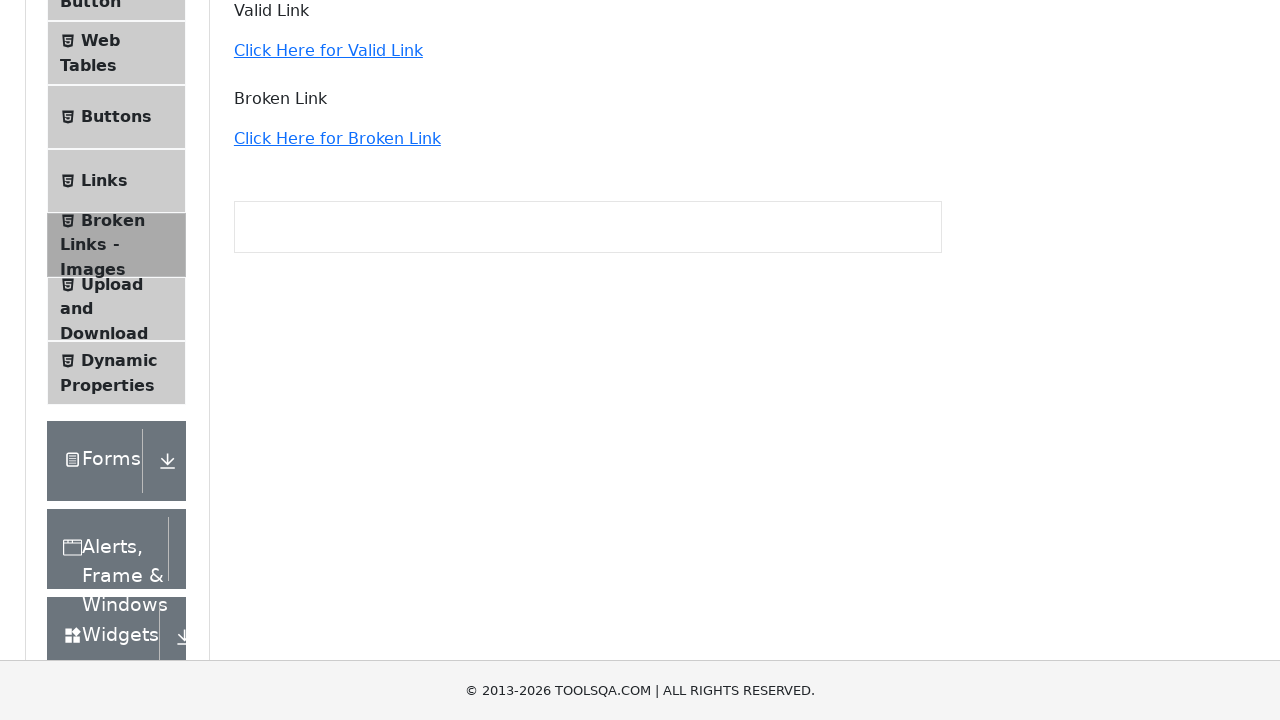

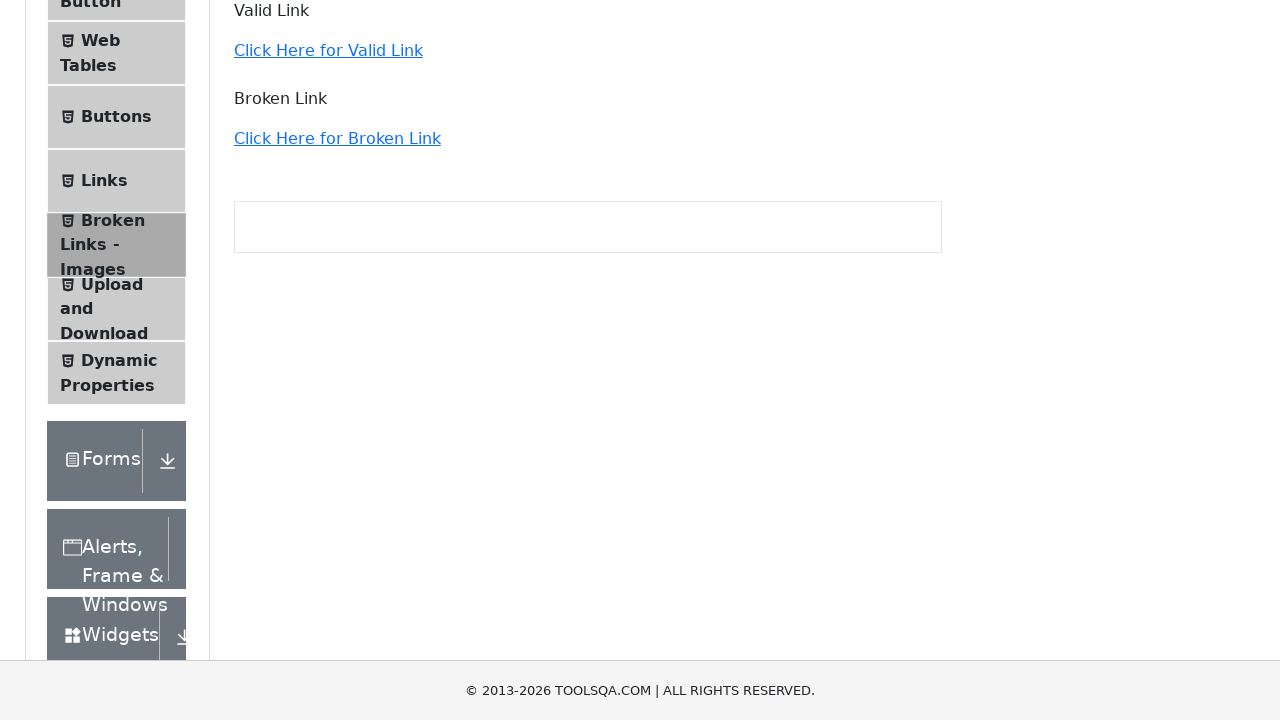